Tests that the Clear completed button displays correctly after completing an item

Starting URL: https://demo.playwright.dev/todomvc

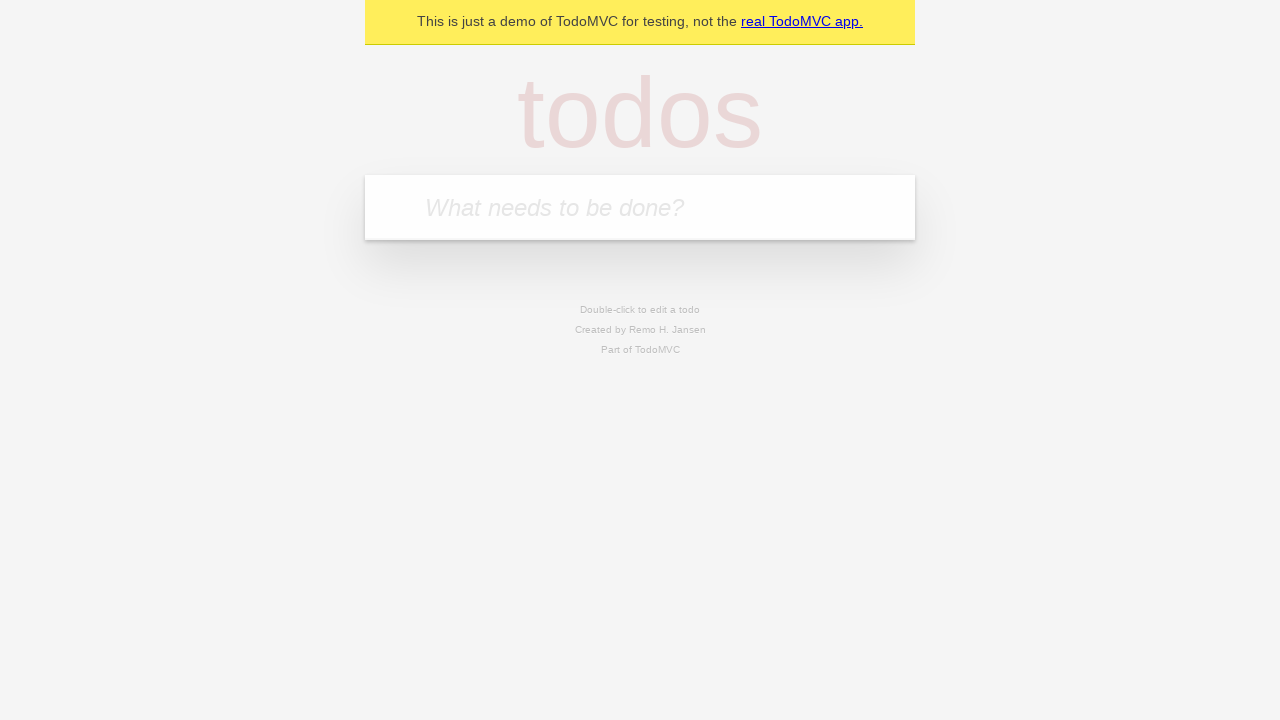

Filled todo input with 'buy some cheese' on internal:attr=[placeholder="What needs to be done?"i]
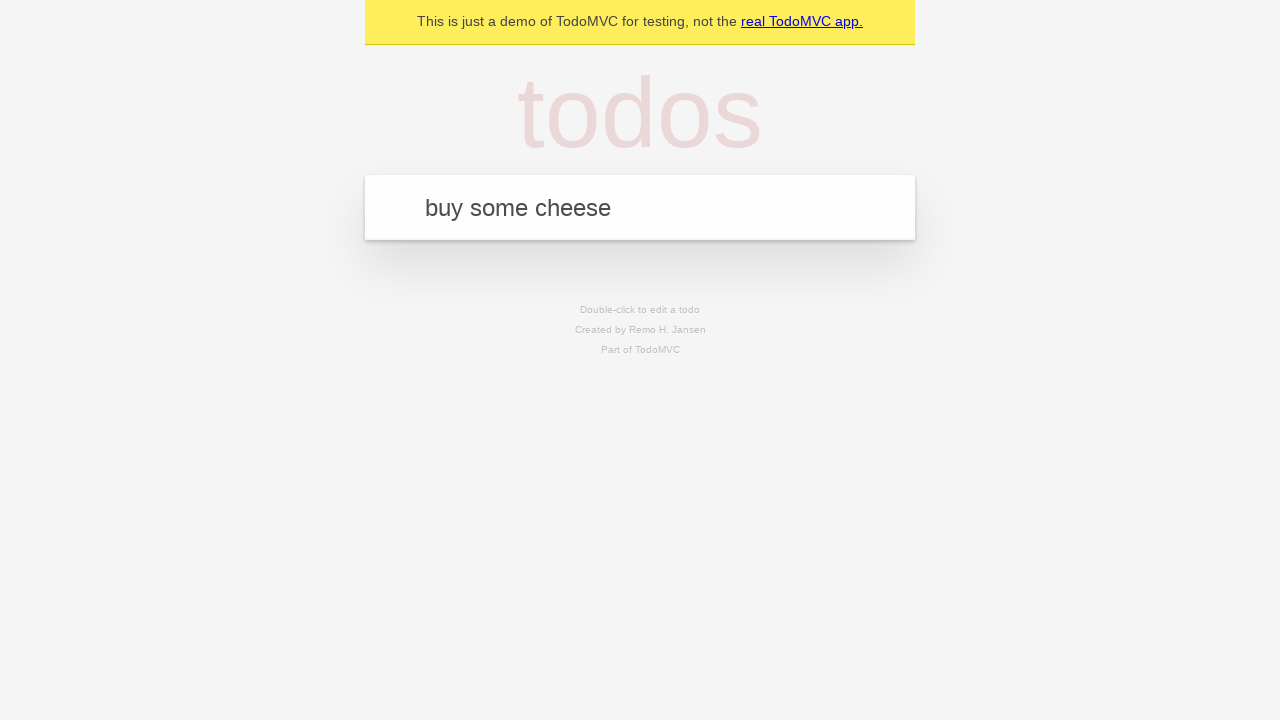

Pressed Enter to add first todo on internal:attr=[placeholder="What needs to be done?"i]
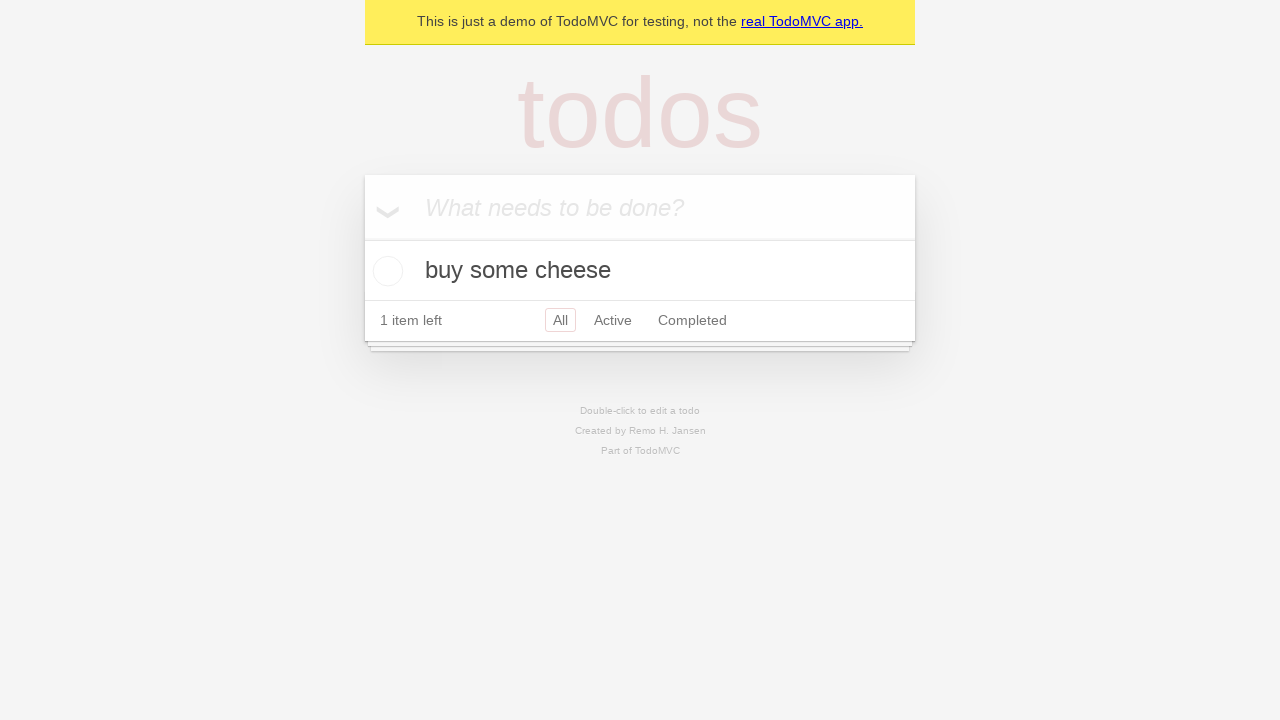

Filled todo input with 'feed the cat' on internal:attr=[placeholder="What needs to be done?"i]
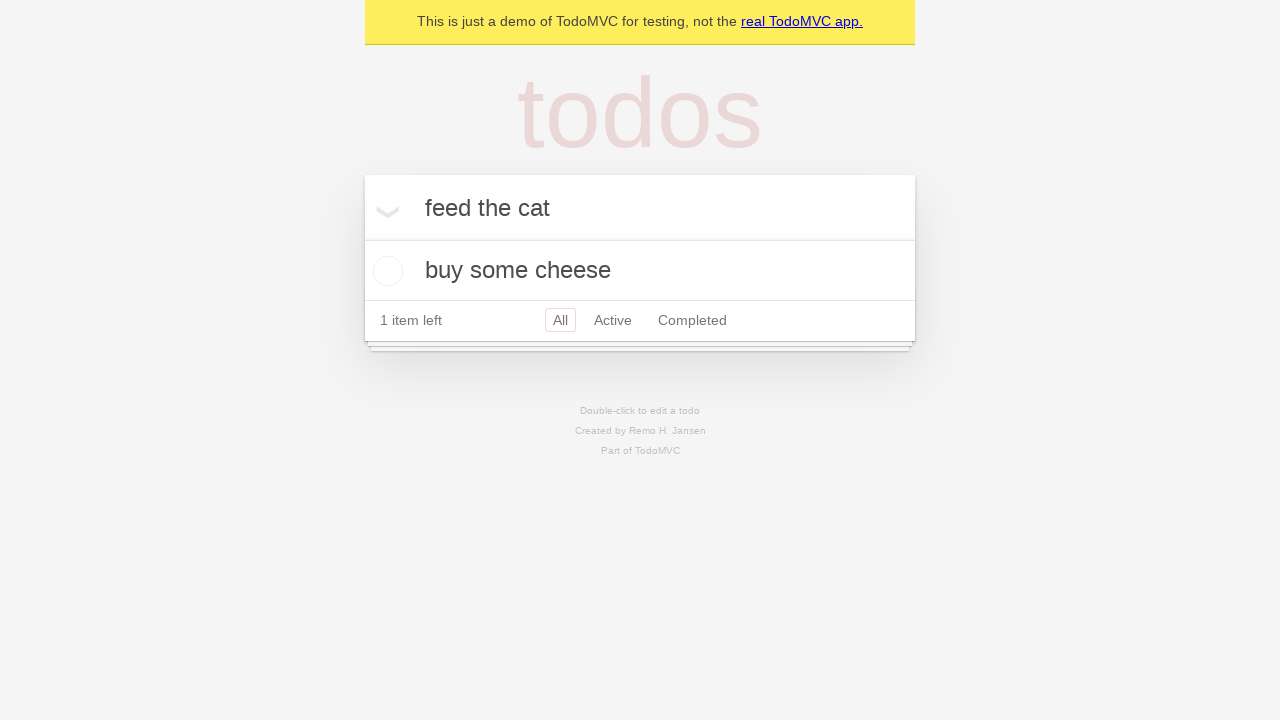

Pressed Enter to add second todo on internal:attr=[placeholder="What needs to be done?"i]
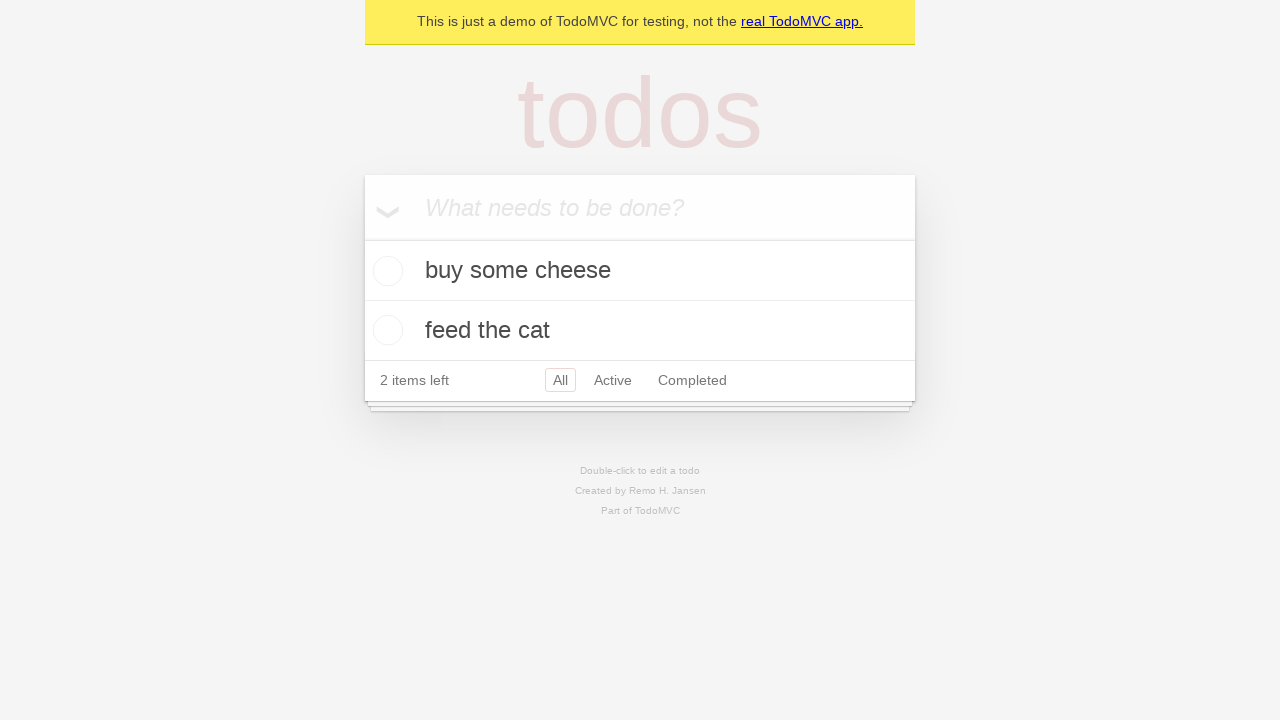

Filled todo input with 'book a doctors appointment' on internal:attr=[placeholder="What needs to be done?"i]
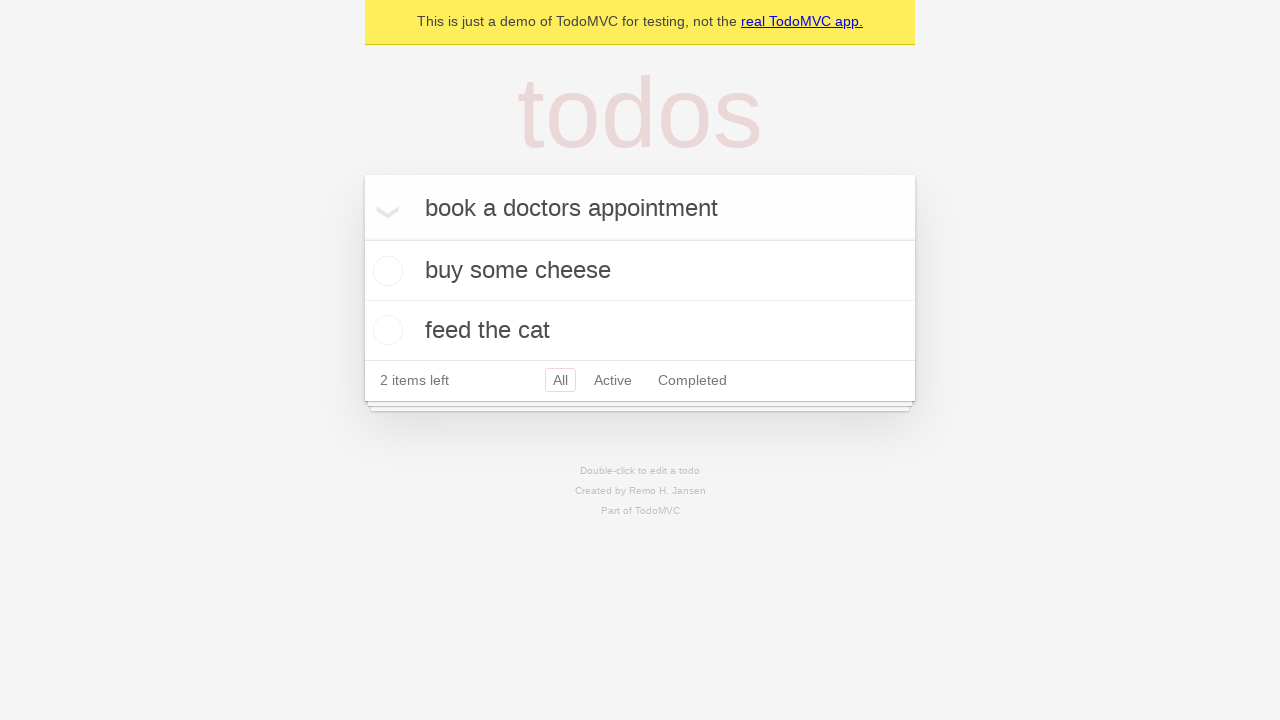

Pressed Enter to add third todo on internal:attr=[placeholder="What needs to be done?"i]
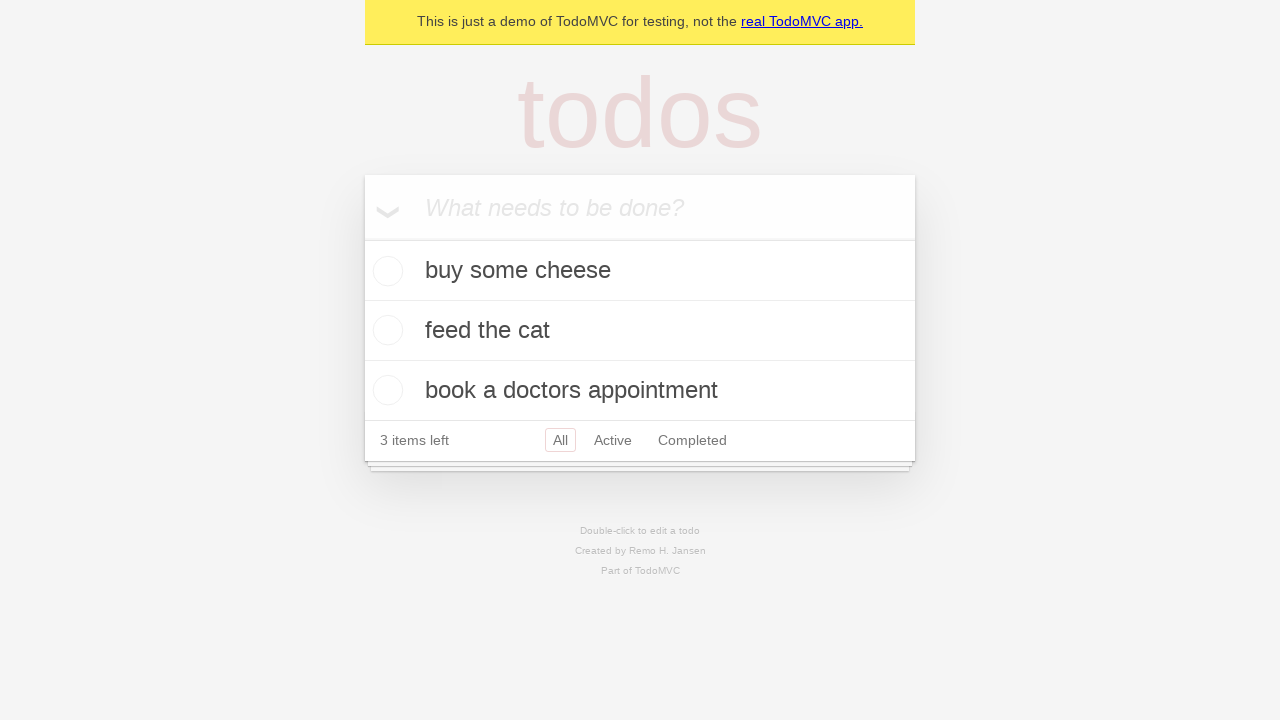

Checked the first todo item as completed at (385, 271) on .todo-list li .toggle >> nth=0
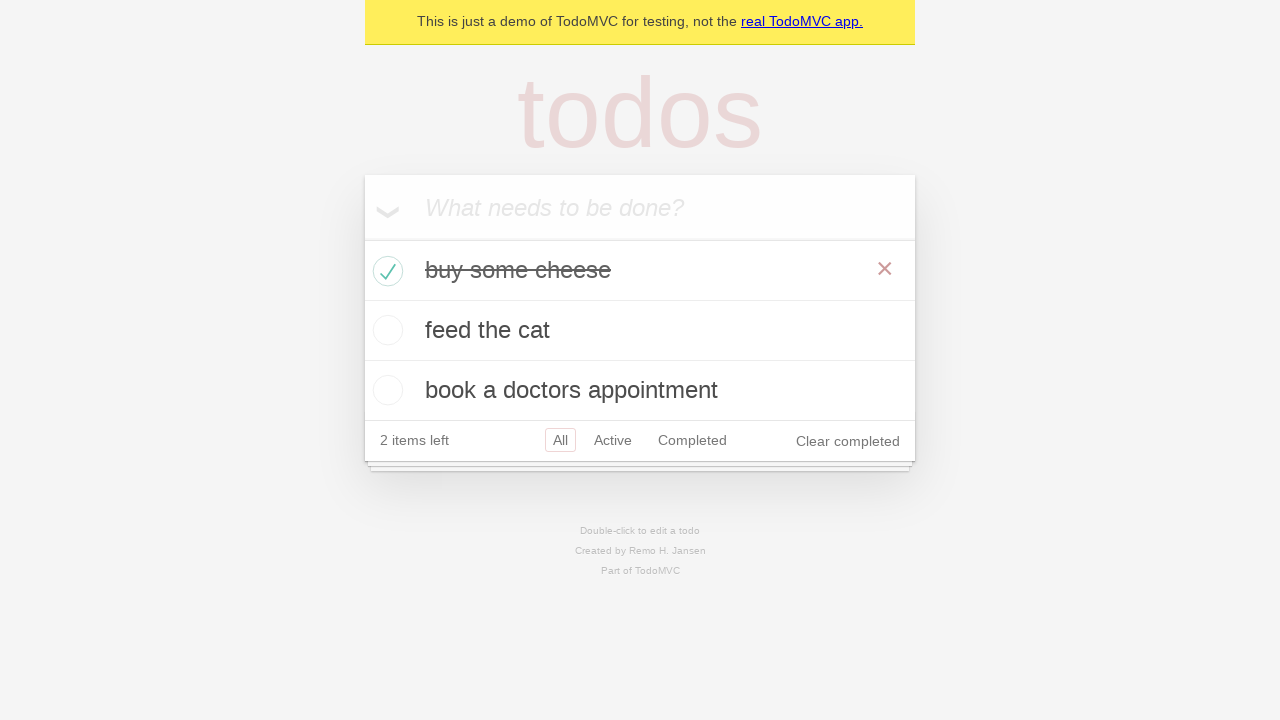

Clear completed button appeared after marking item as complete
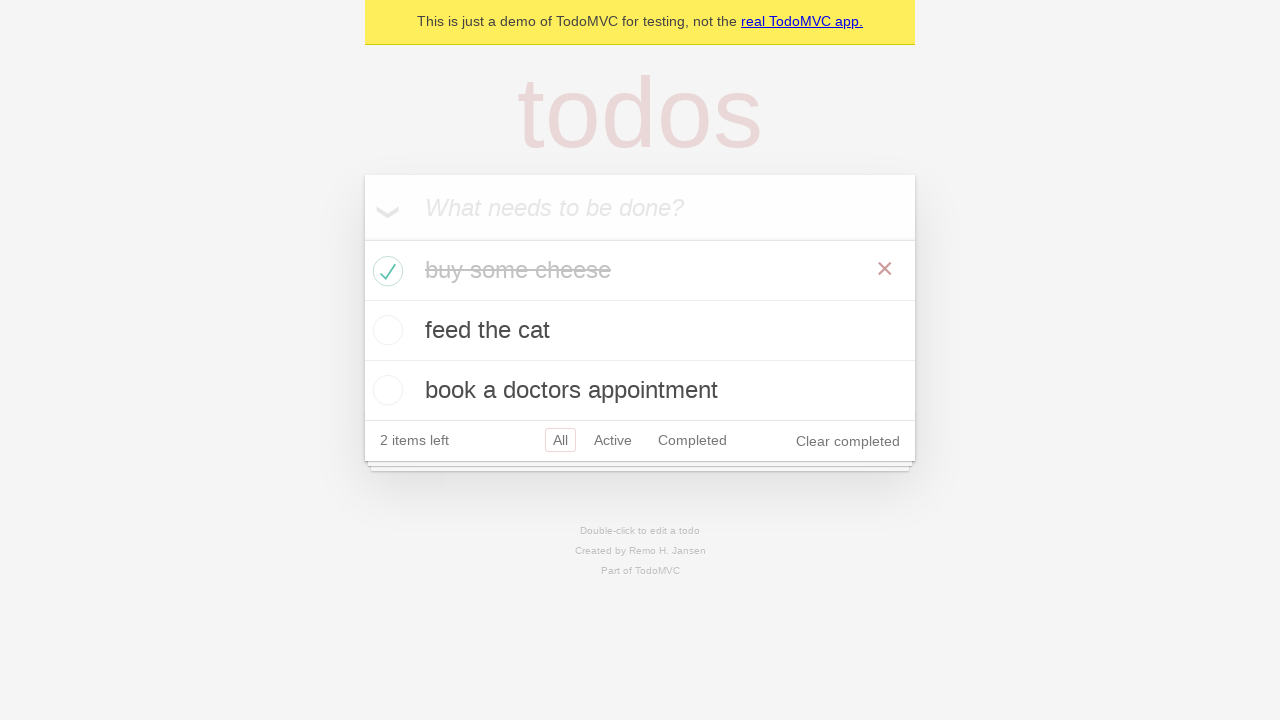

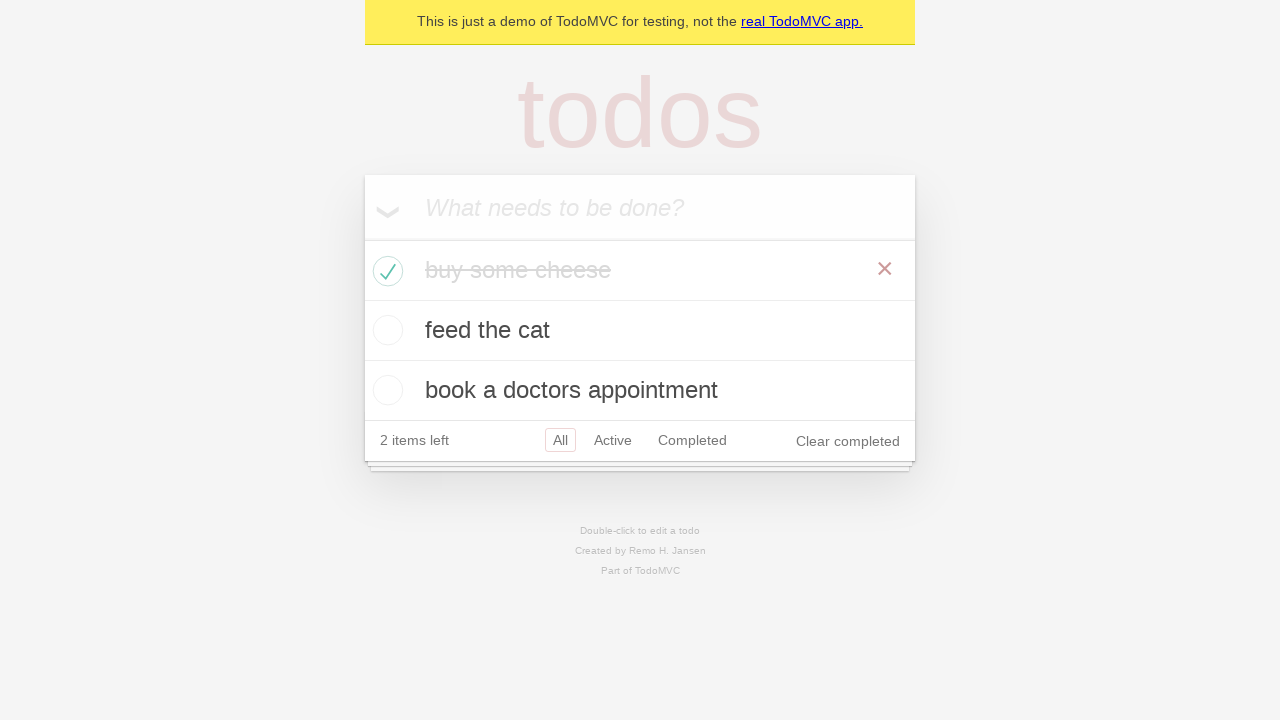